Tests A/B test opt-out by adding an opt-out cookie before visiting the A/B test page, then verifying the page shows no A/B test is running.

Starting URL: http://the-internet.herokuapp.com

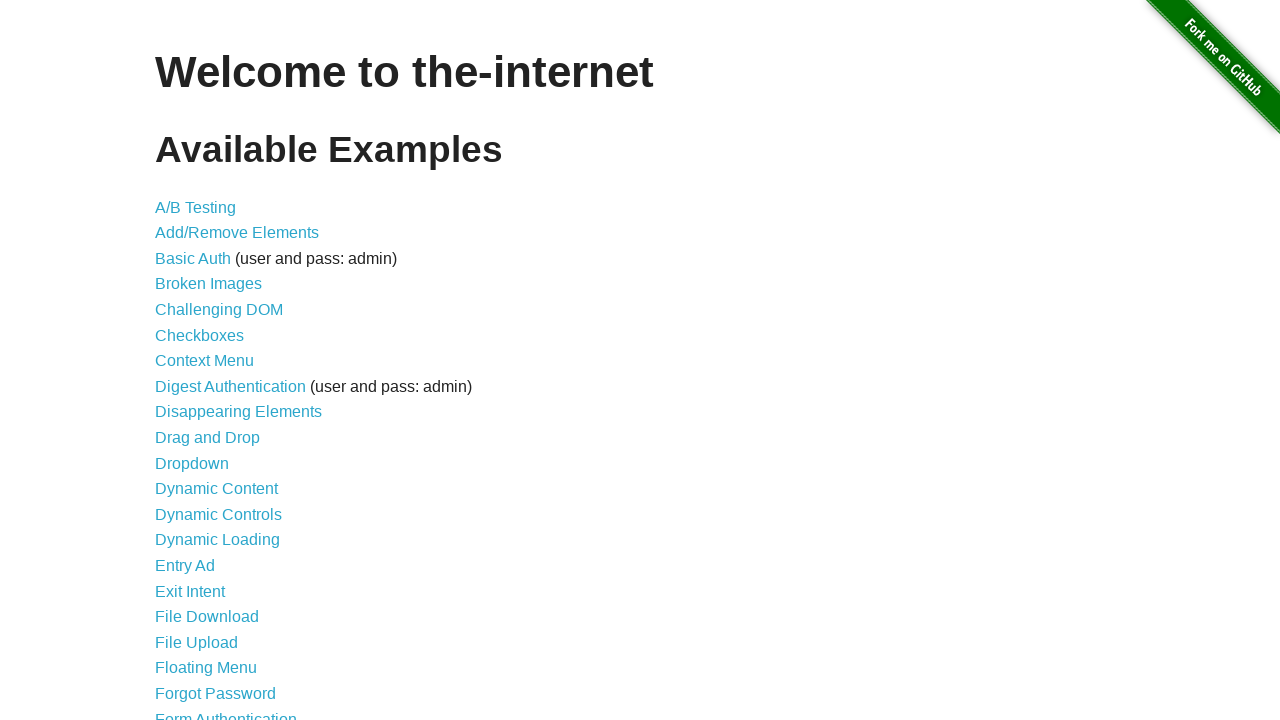

Added optimizelyOptOut cookie to opt out of A/B test
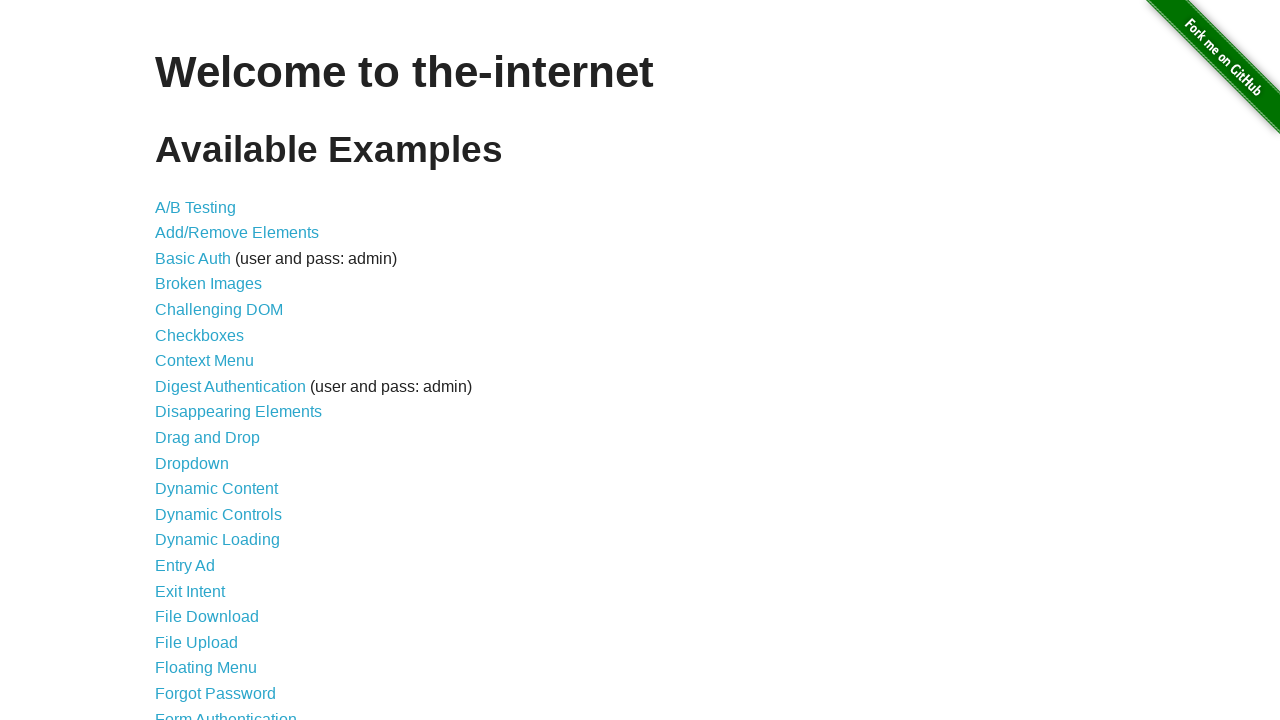

Navigated to A/B test page
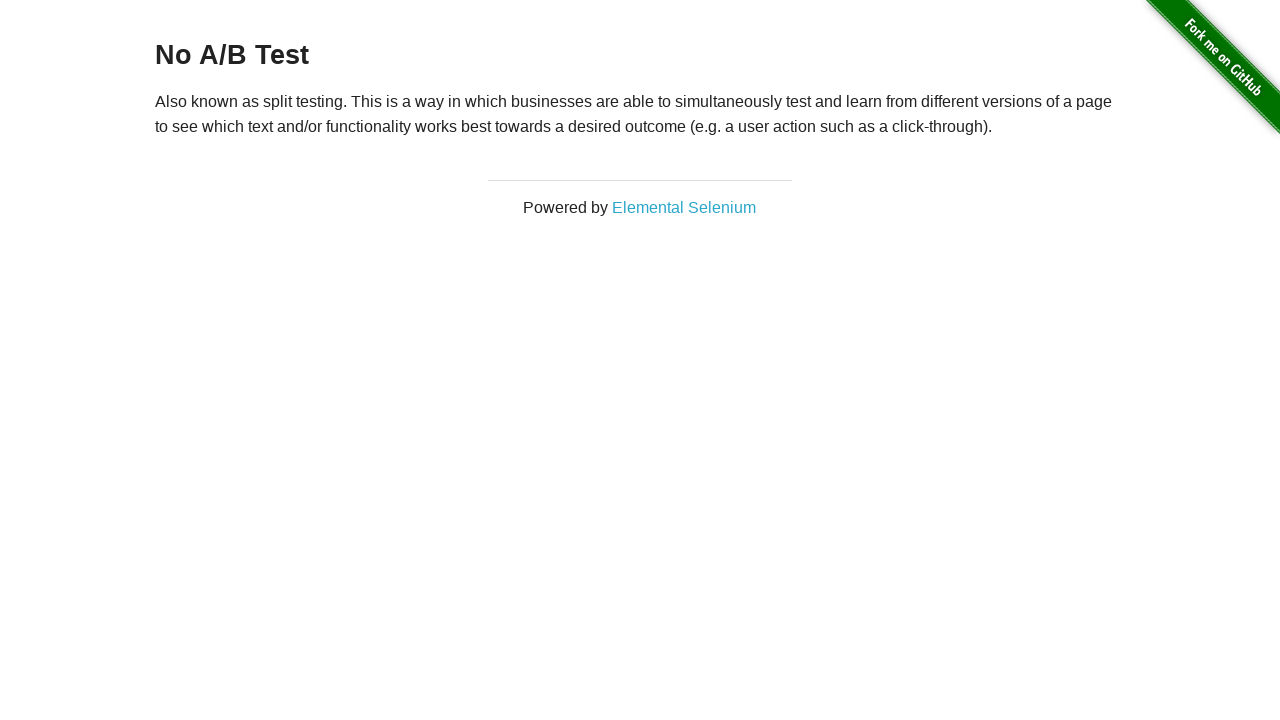

Retrieved heading text to verify A/B test status
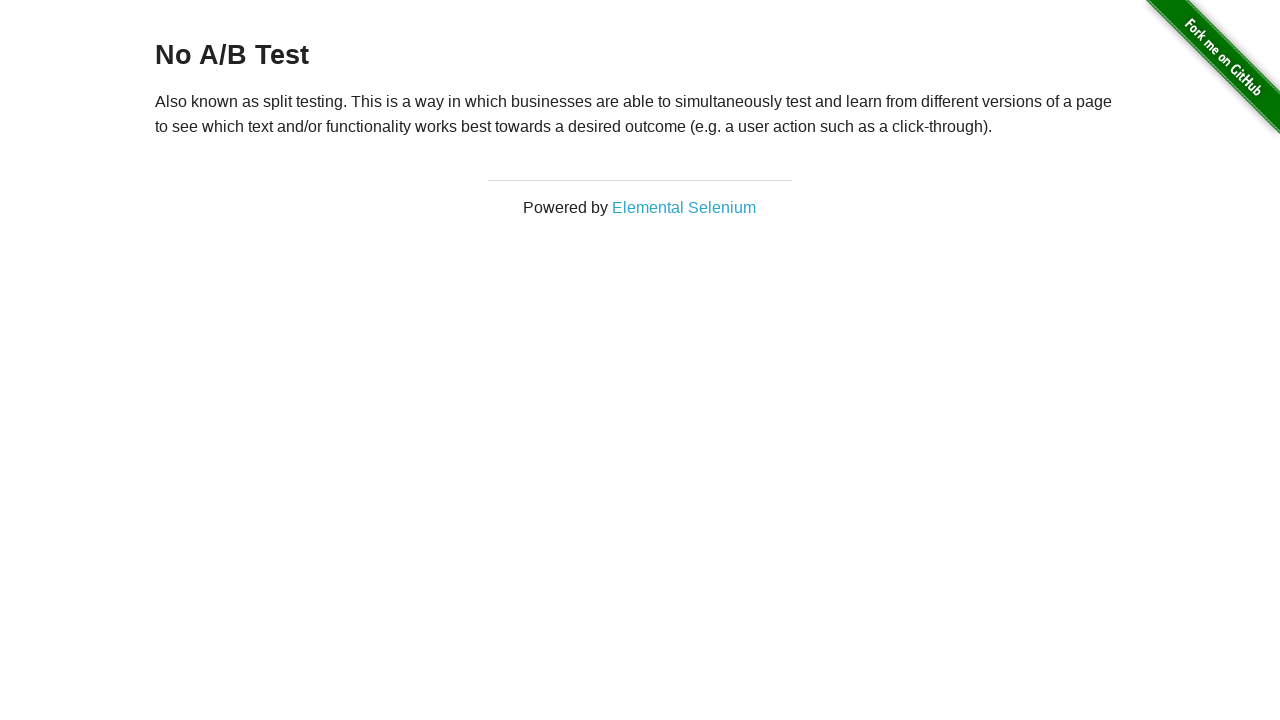

Verified page shows 'No A/B Test' - opt-out cookie works correctly
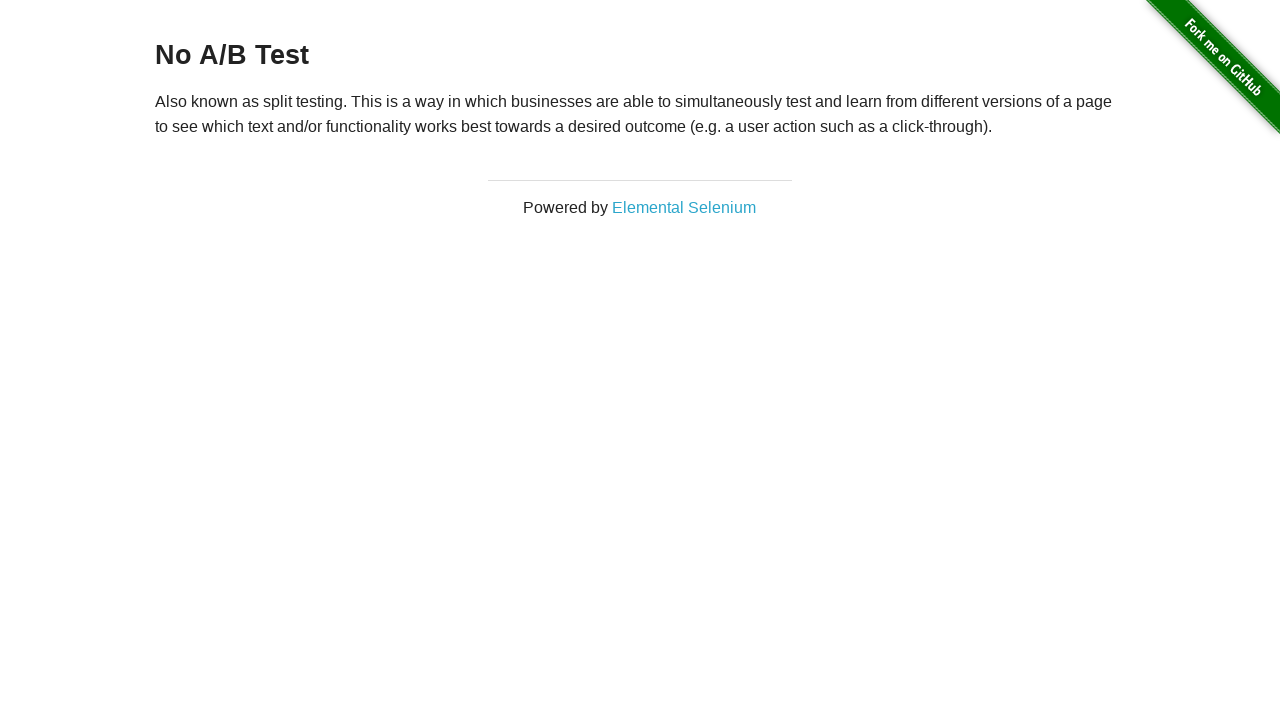

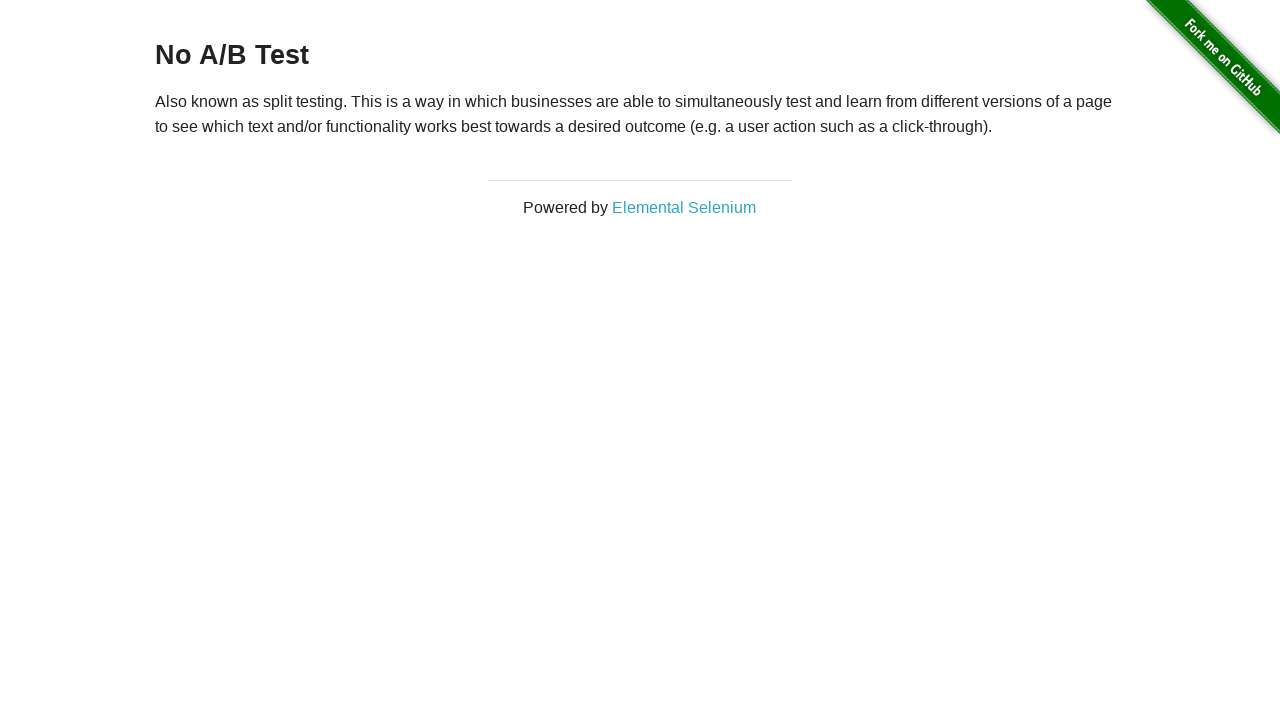